Tests Gmail help navigation by clicking Help link, switching to the help window, clicking Community link, and handling multiple windows

Starting URL: https://www.gmail.com/

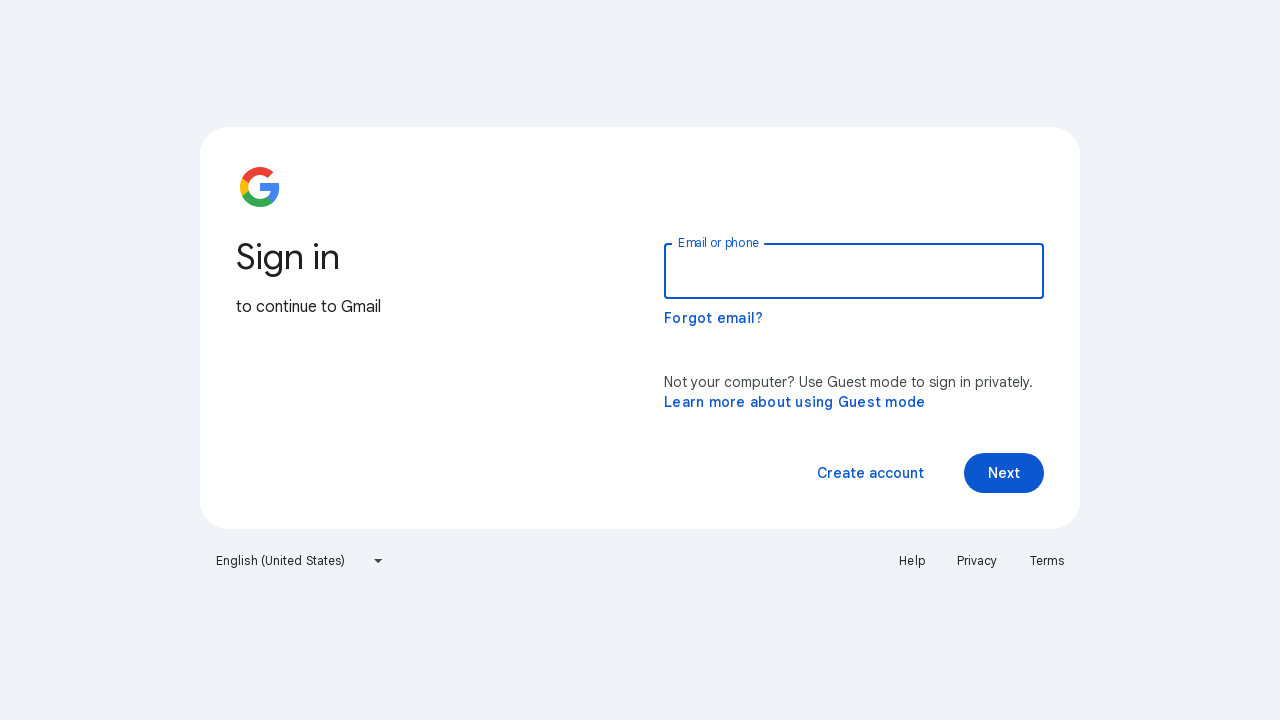

Clicked Help link to open help in new window at (912, 561) on a:text('Help')
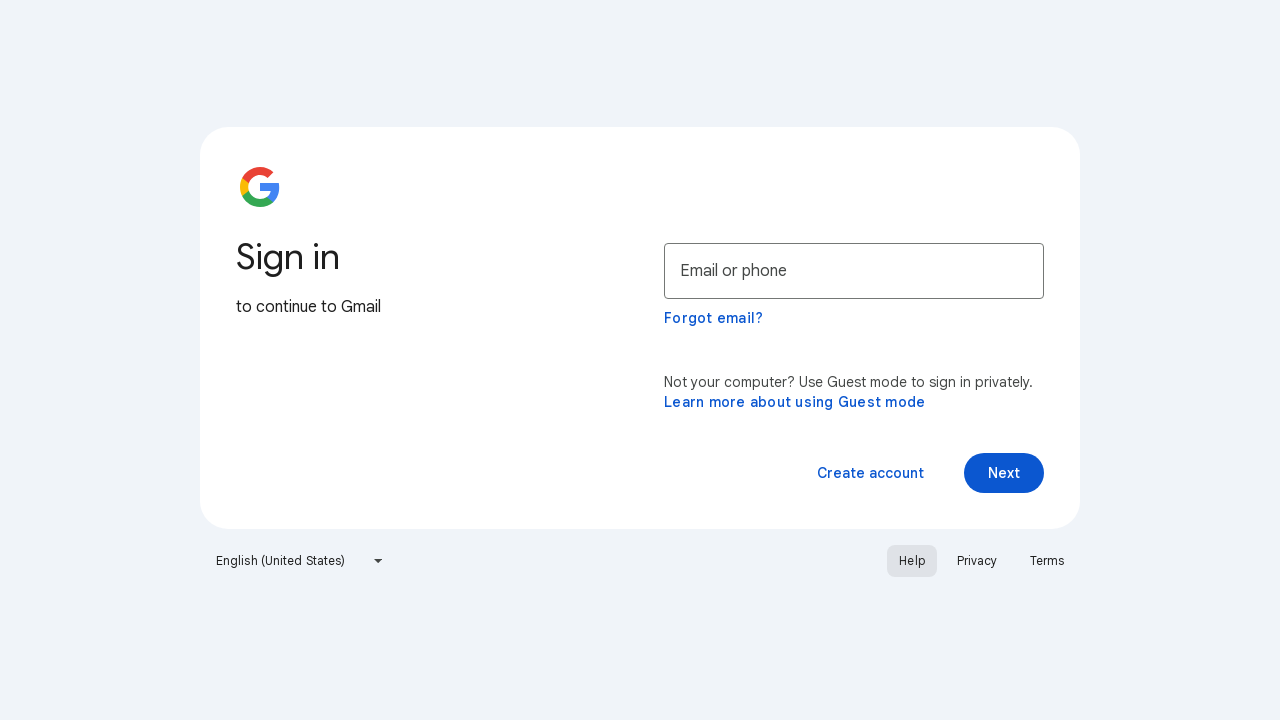

Help page window opened and captured
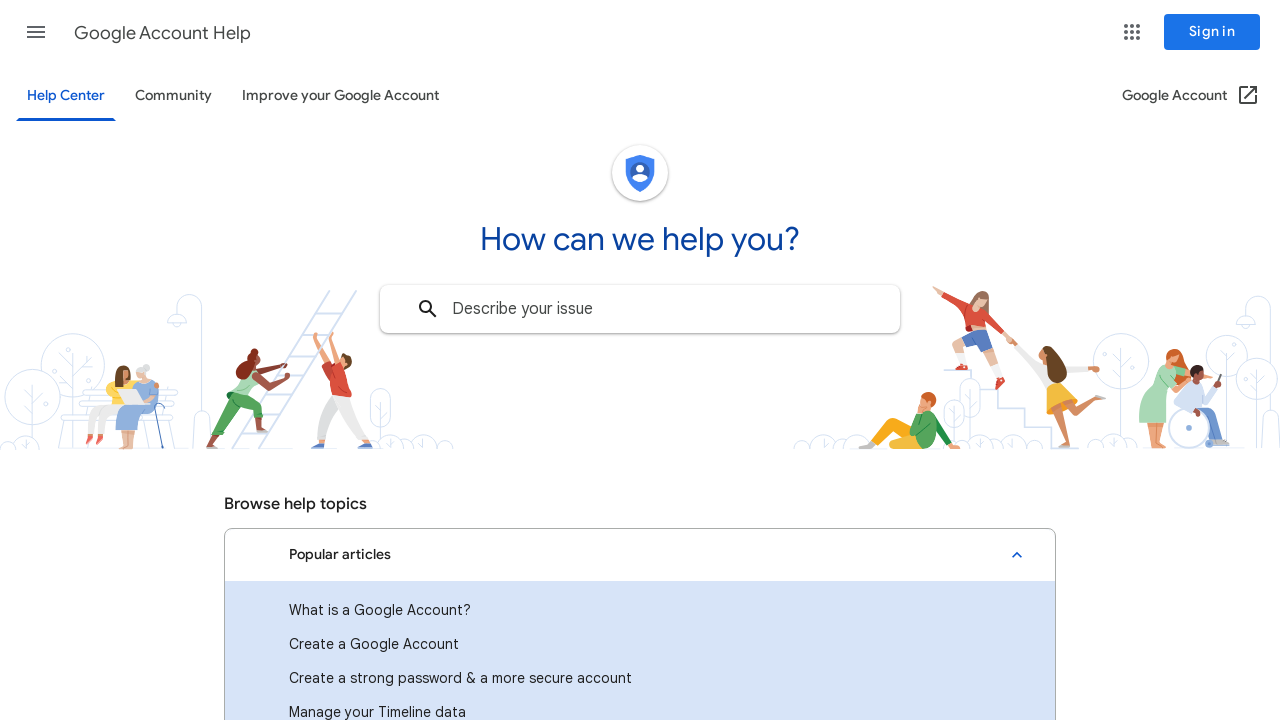

Clicked Community link on help page at (174, 96) on a:text('Community')
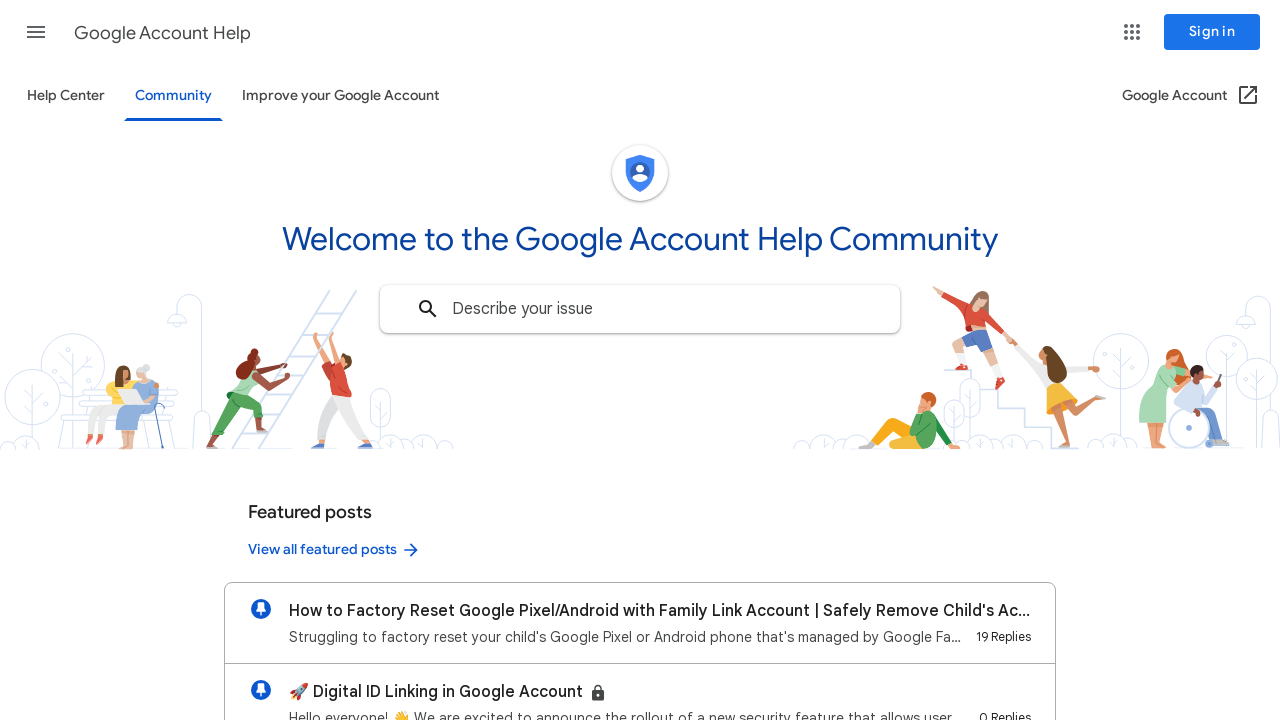

Closed help page window
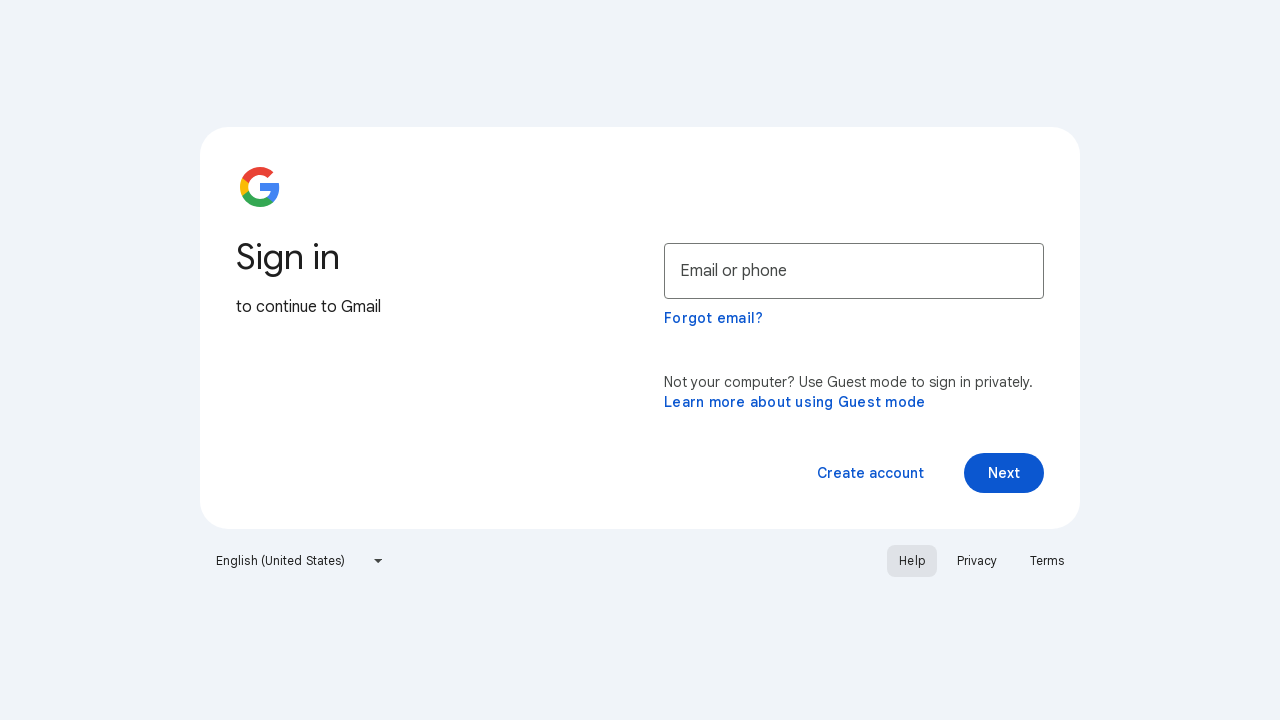

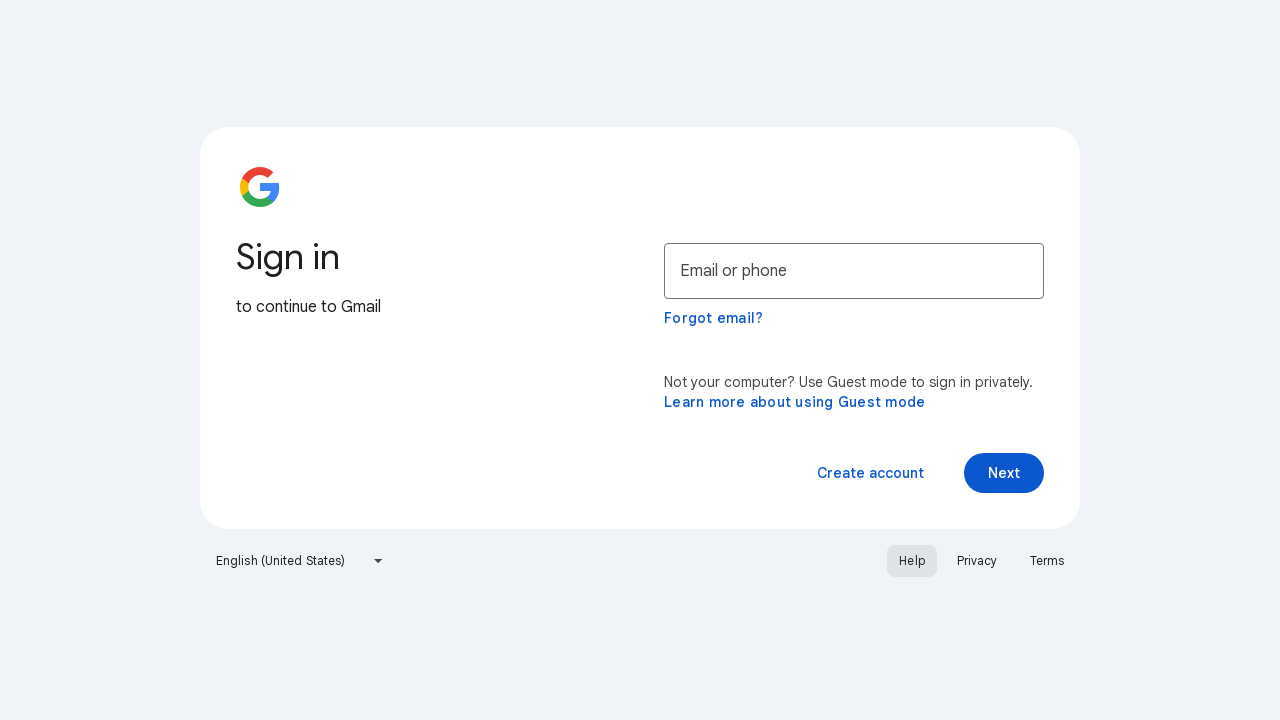